Fills out a business listing/registration form on odintsovo.biz, including selecting a category, entering business name, description, phone number, city, address, email, and website URL.

Starting URL: https://odintsovo.biz/anketa.asp?div_id=1

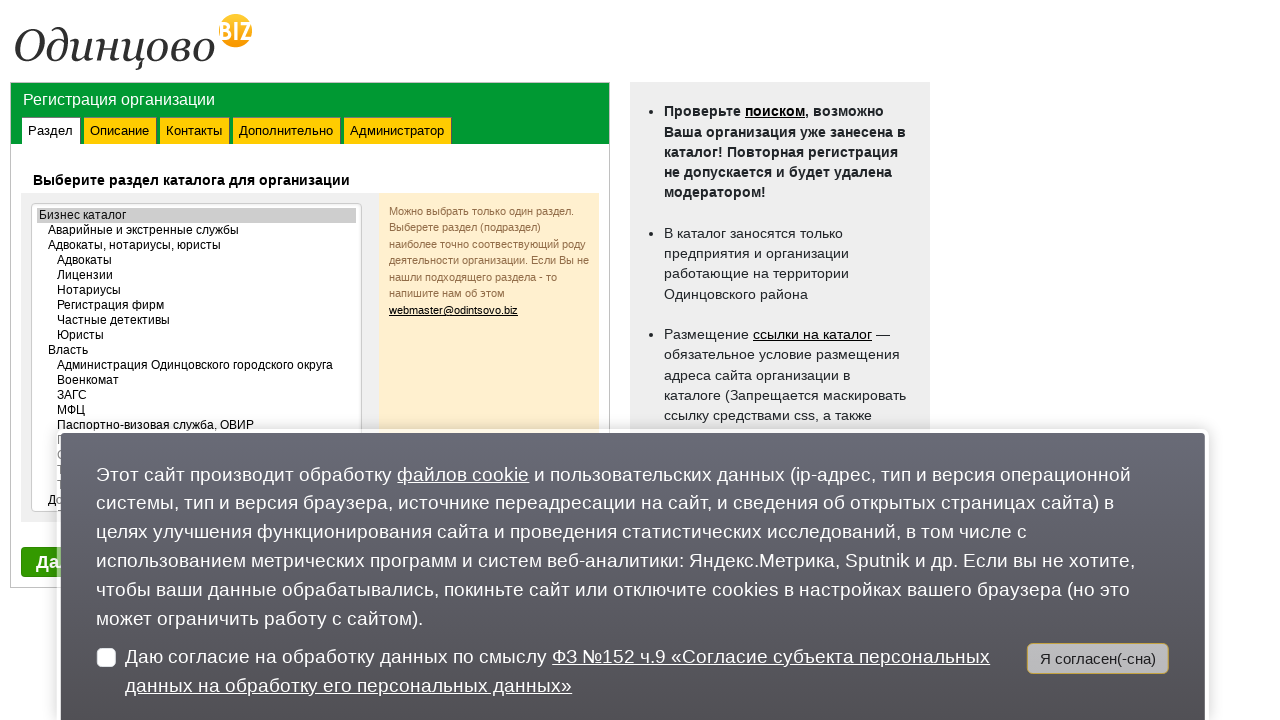

Selected category option 56 at (197, 357) on xpath=/html/body/section/form/div[2]/div/div[1]/table/tbody/tr[2]/td[1]/select/o
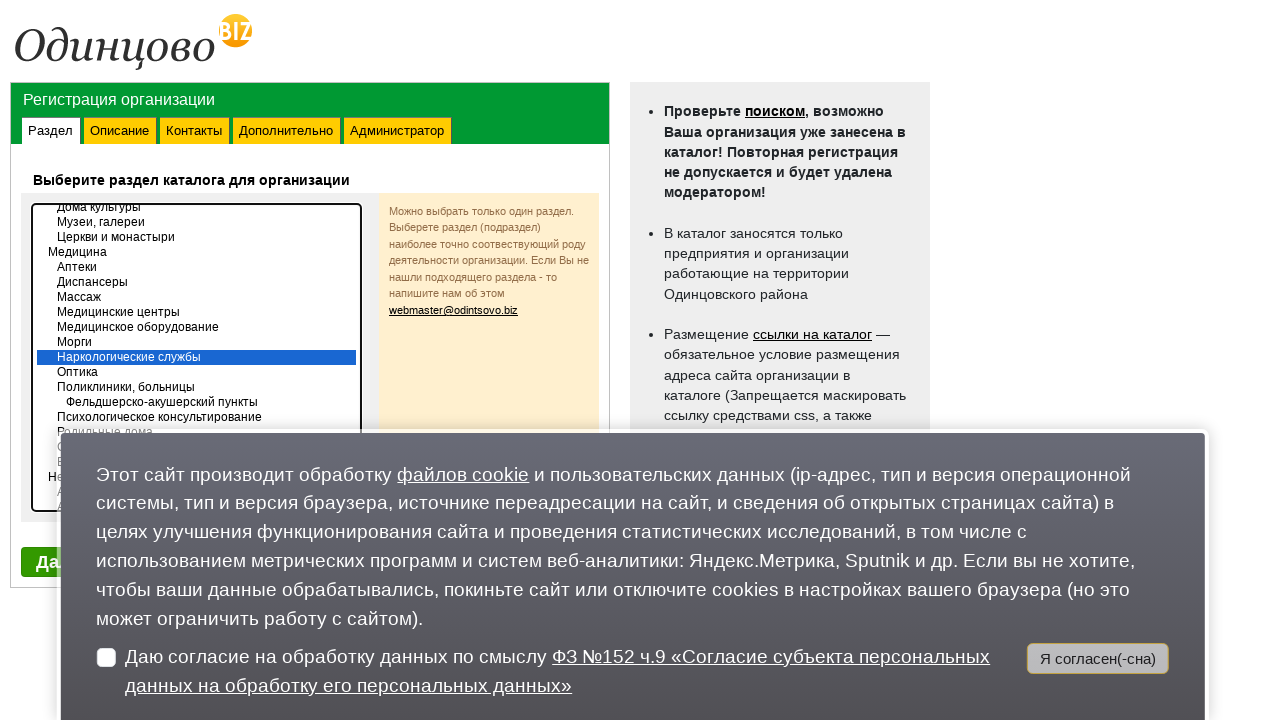

Waited 1 second for page to respond
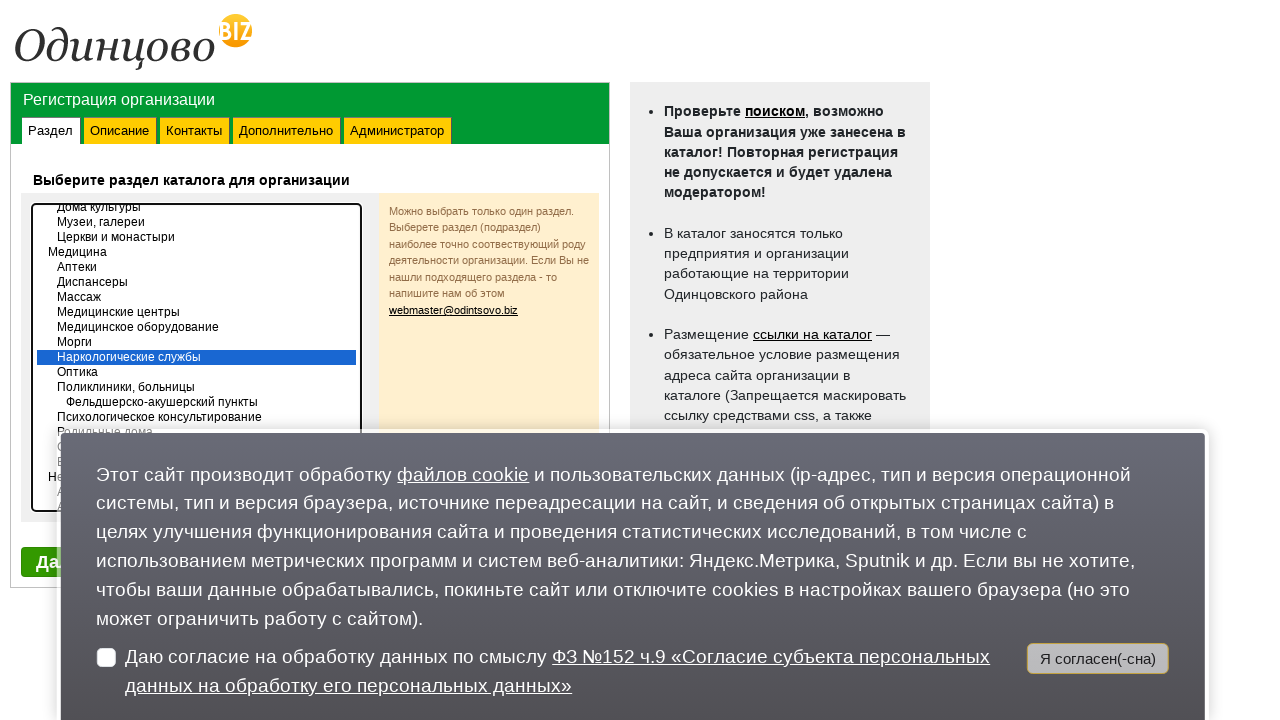

Clicked category confirmation input at (106, 657) on xpath=/html/body/div[3]/div/div/form/div[1]/div/input
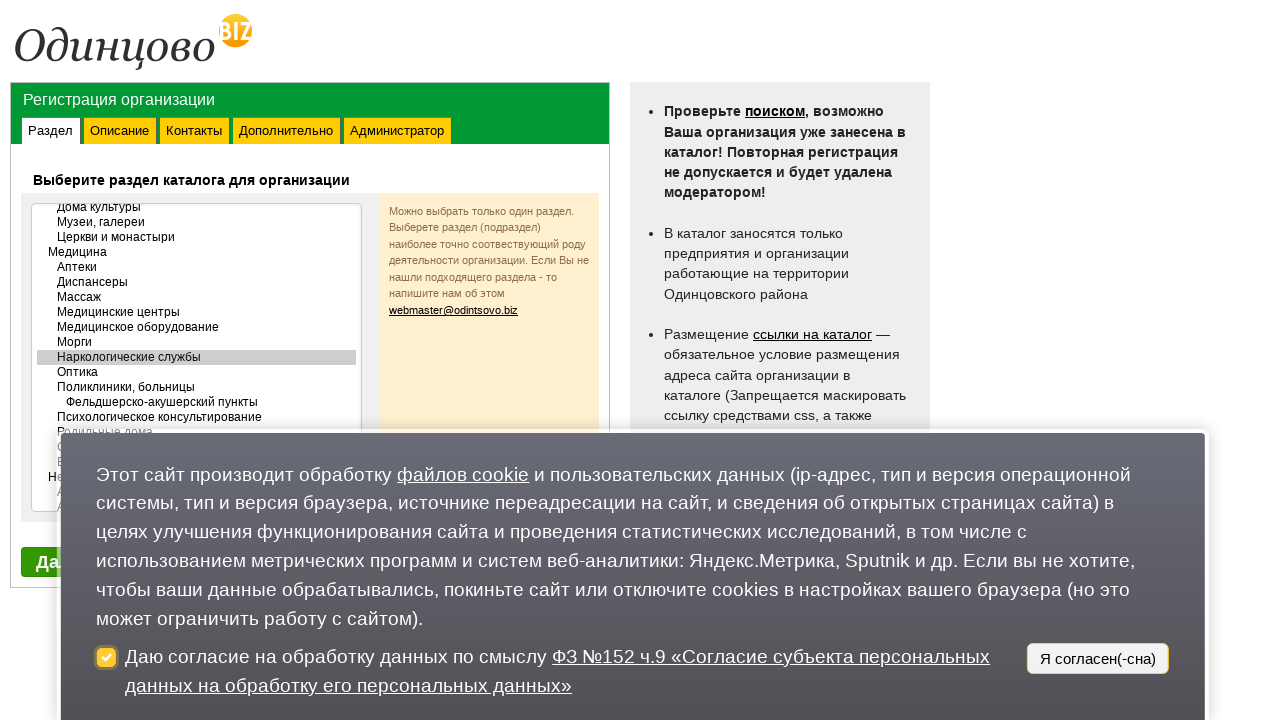

Clicked category confirmation button at (1098, 658) on xpath=/html/body/div[3]/div/div/form/div[2]/button
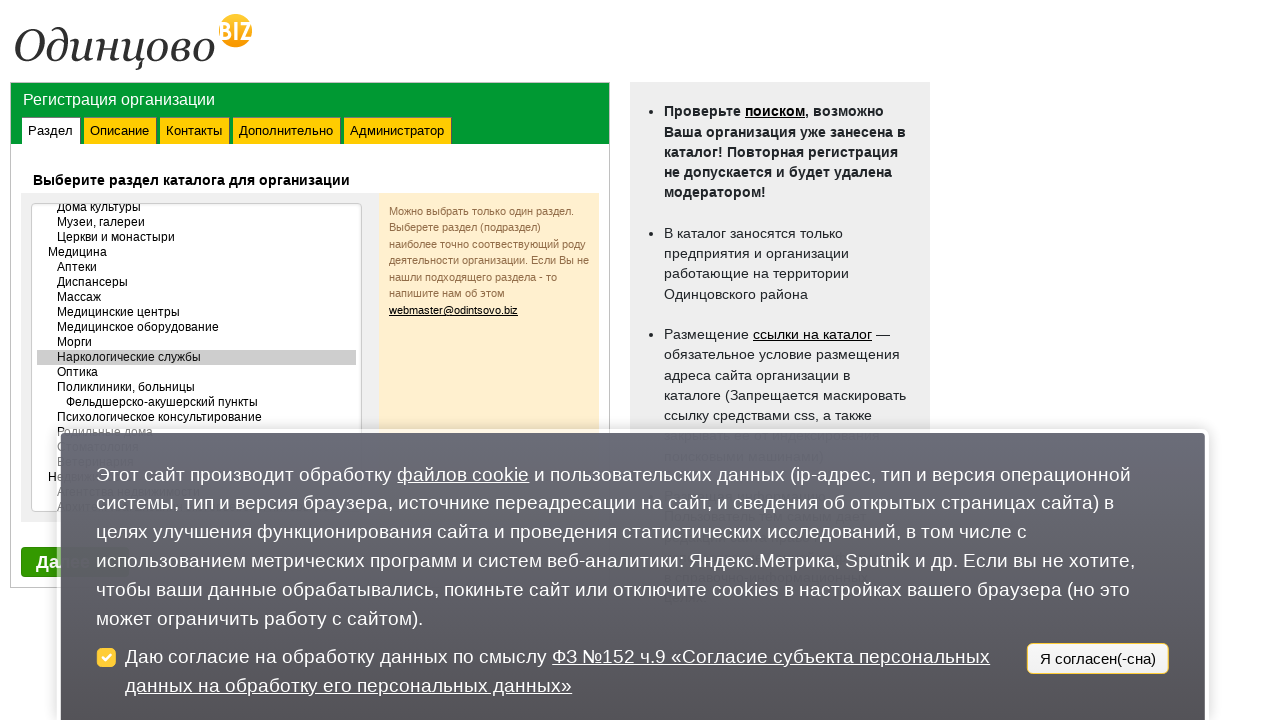

Clicked next button after category selection at (75, 562) on xpath=/html/body/section/form/div[2]/div/div[1]/div/button
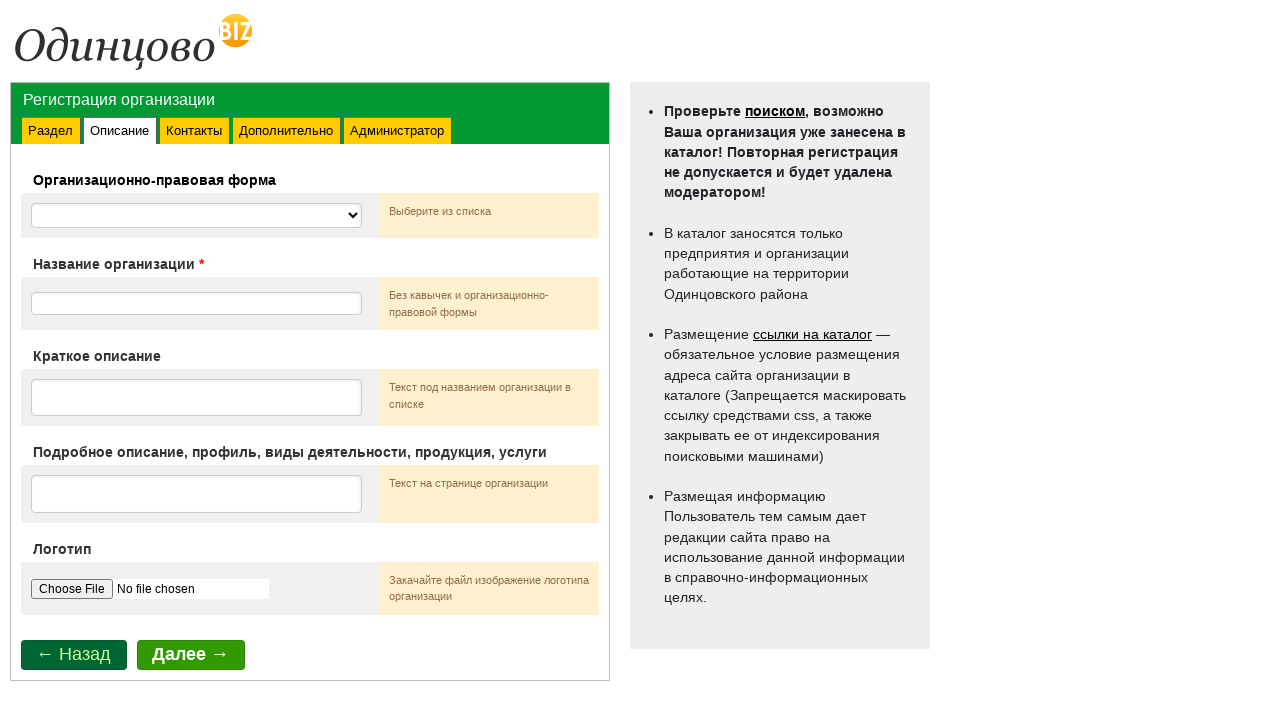

Cleared business name field on xpath=/html/body/section/form/div[2]/div/div[2]/table/tbody/tr[4]/td[1]/input
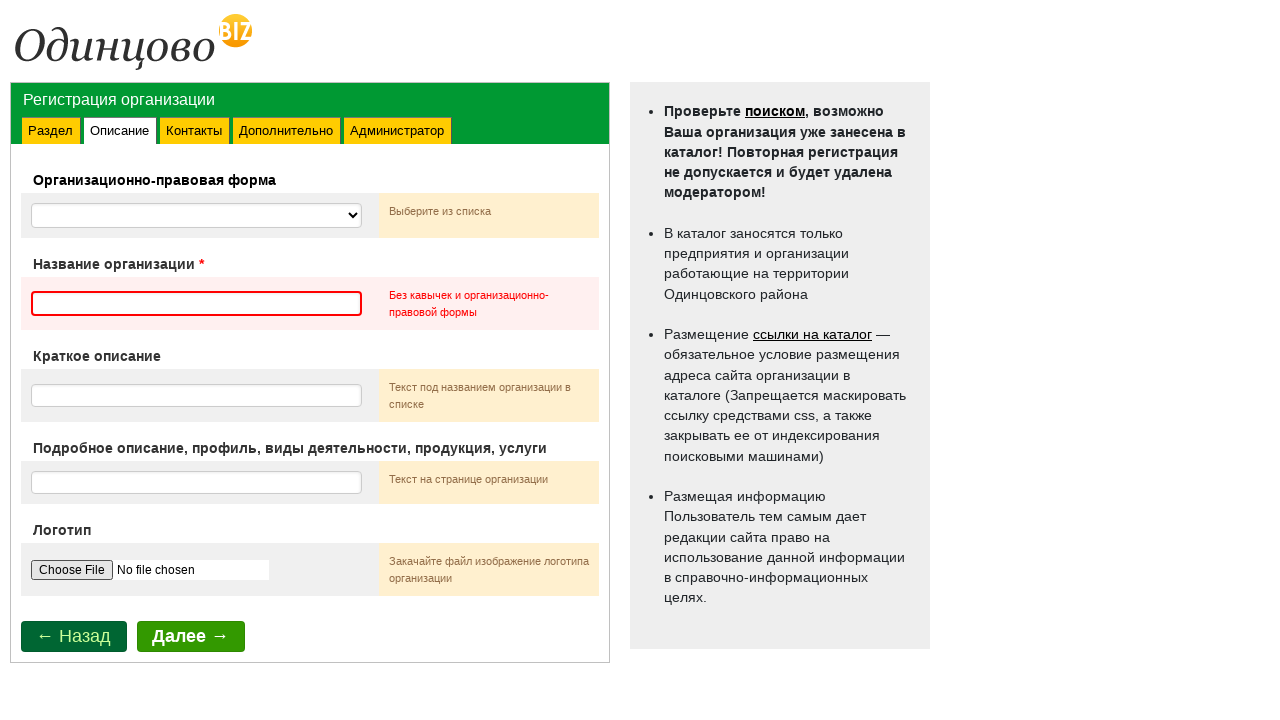

Filled business name field with 'Городская Клиника Здоровье' on xpath=/html/body/section/form/div[2]/div/div[2]/table/tbody/tr[4]/td[1]/input
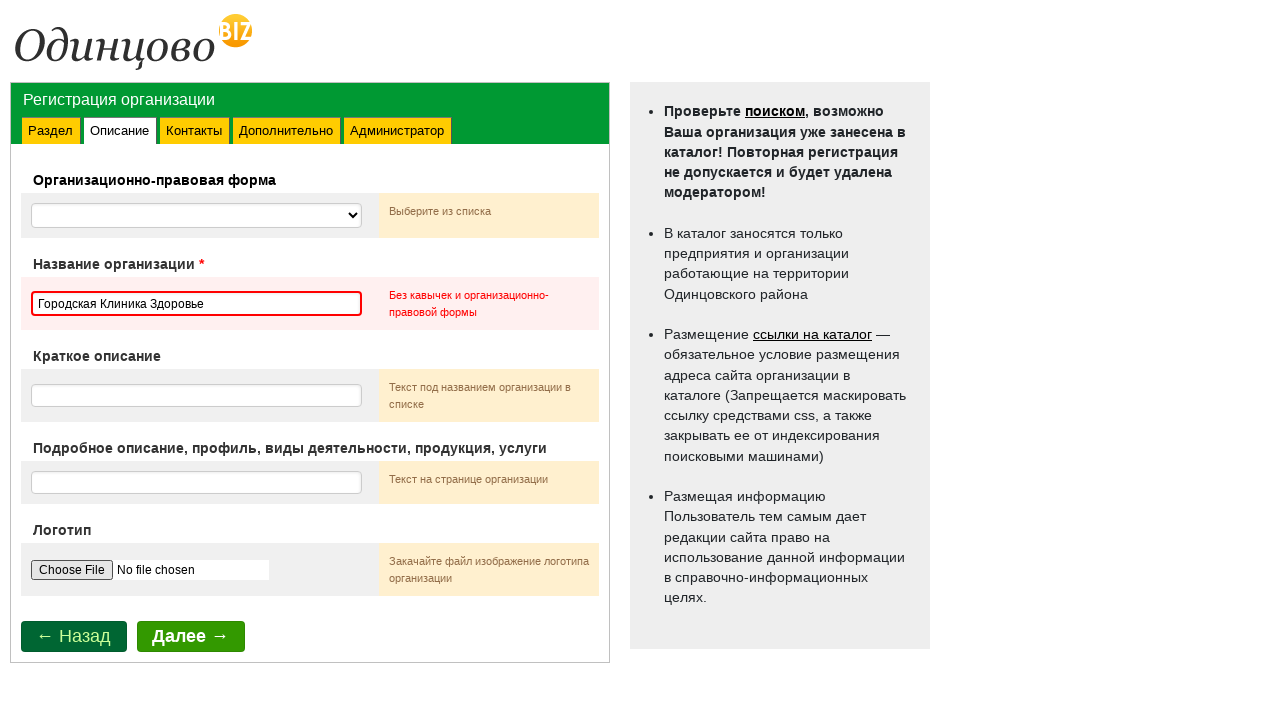

Cleared first description field on xpath=/html/body/section/form/div[2]/div/div[2]/table/tbody/tr[6]/td[1]/textarea
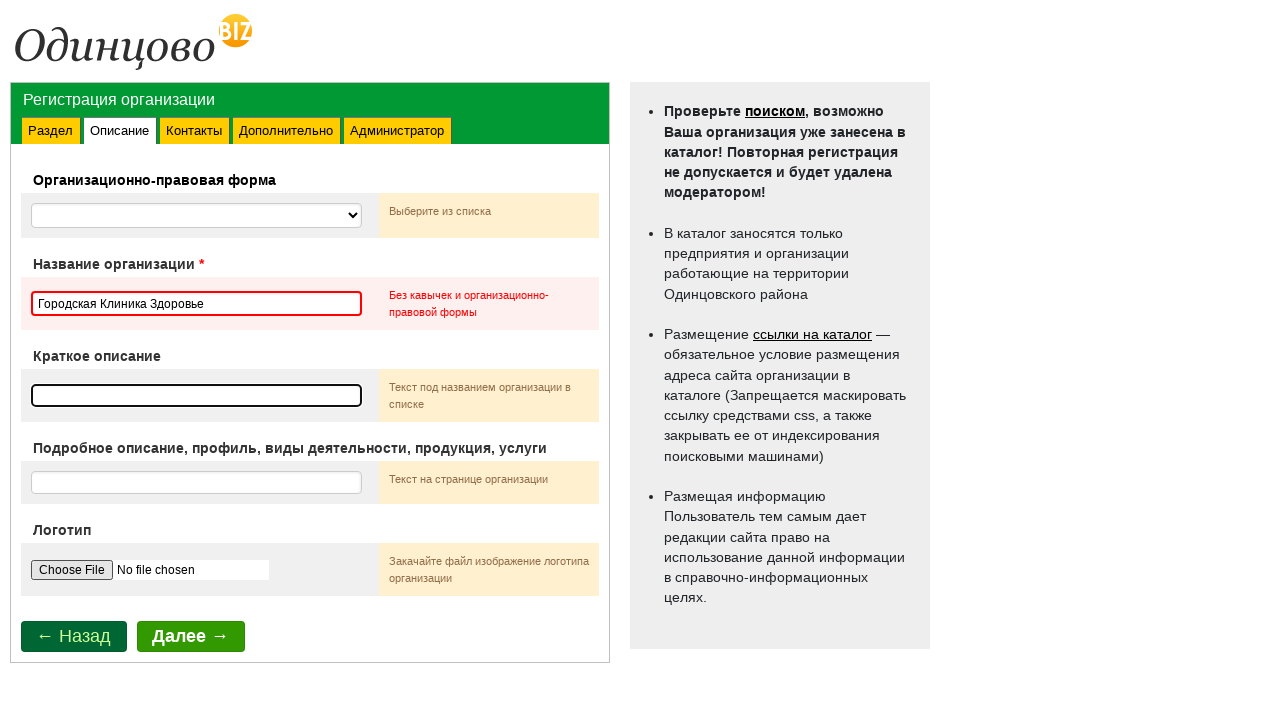

Filled first description field with clinic description on xpath=/html/body/section/form/div[2]/div/div[2]/table/tbody/tr[6]/td[1]/textarea
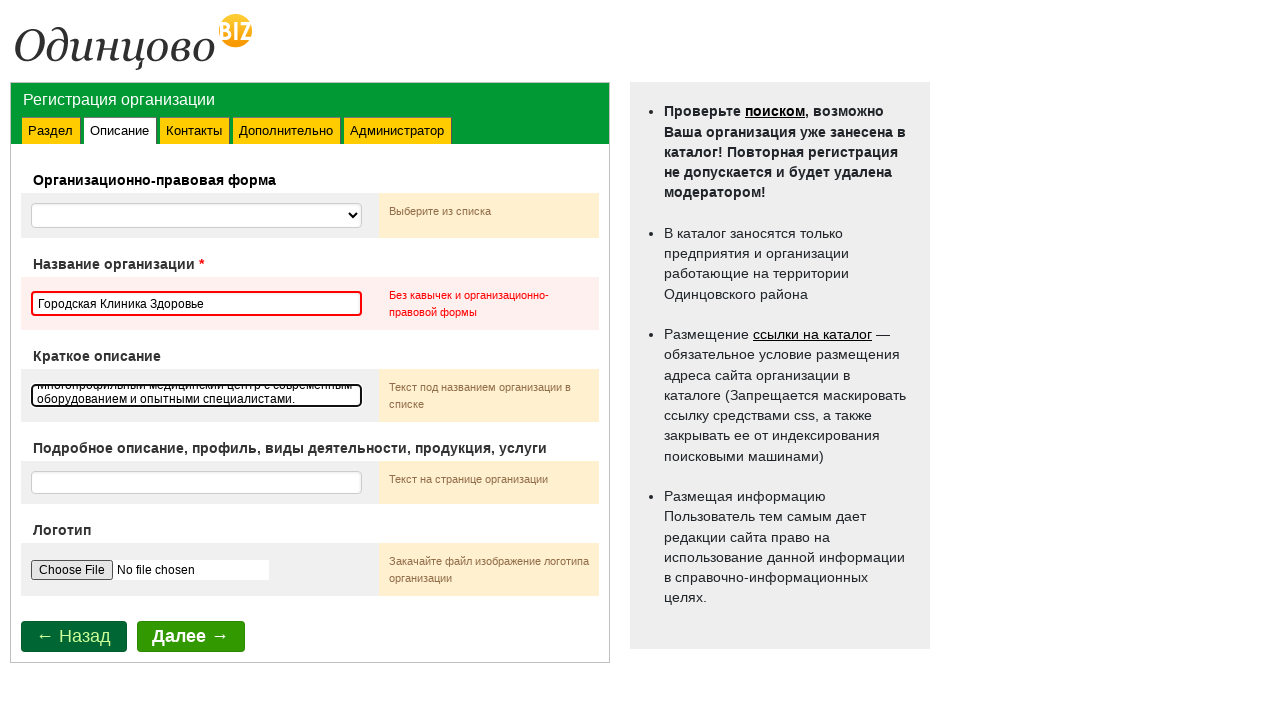

Cleared second description field on xpath=/html/body/section/form/div[2]/div/div[2]/table/tbody/tr[8]/td[1]/textarea
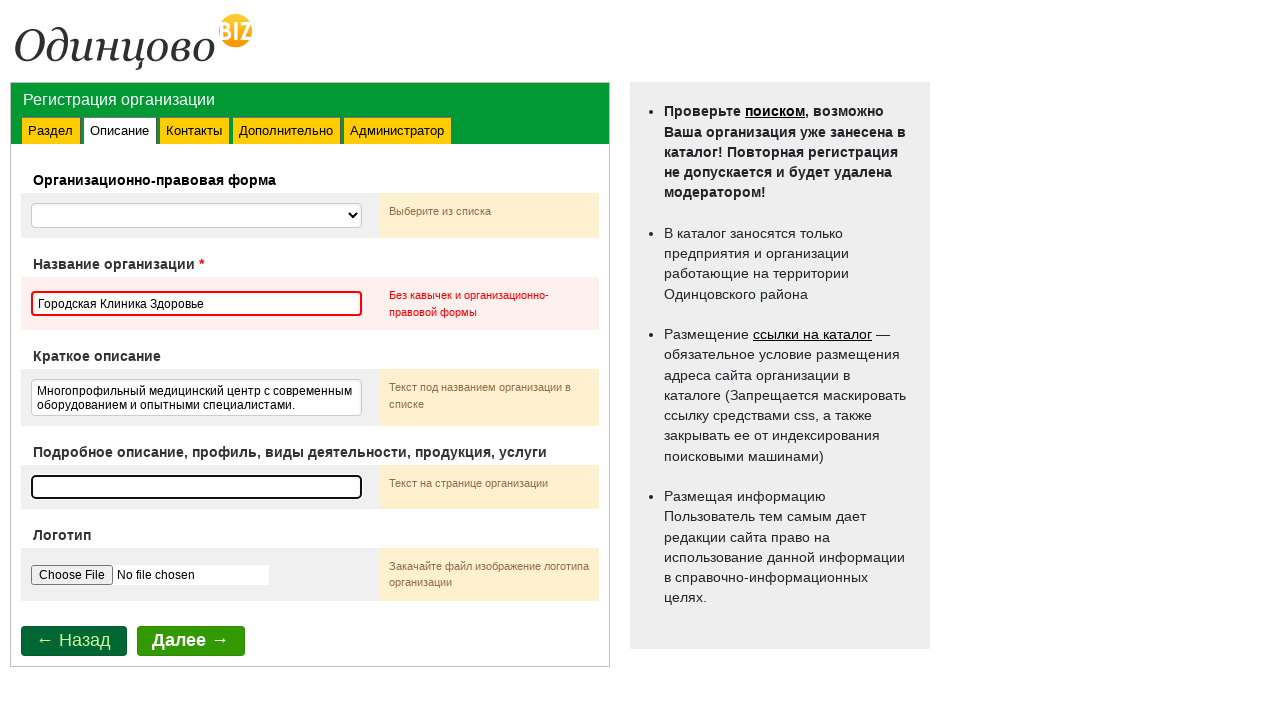

Filled second description field with clinic description on xpath=/html/body/section/form/div[2]/div/div[2]/table/tbody/tr[8]/td[1]/textarea
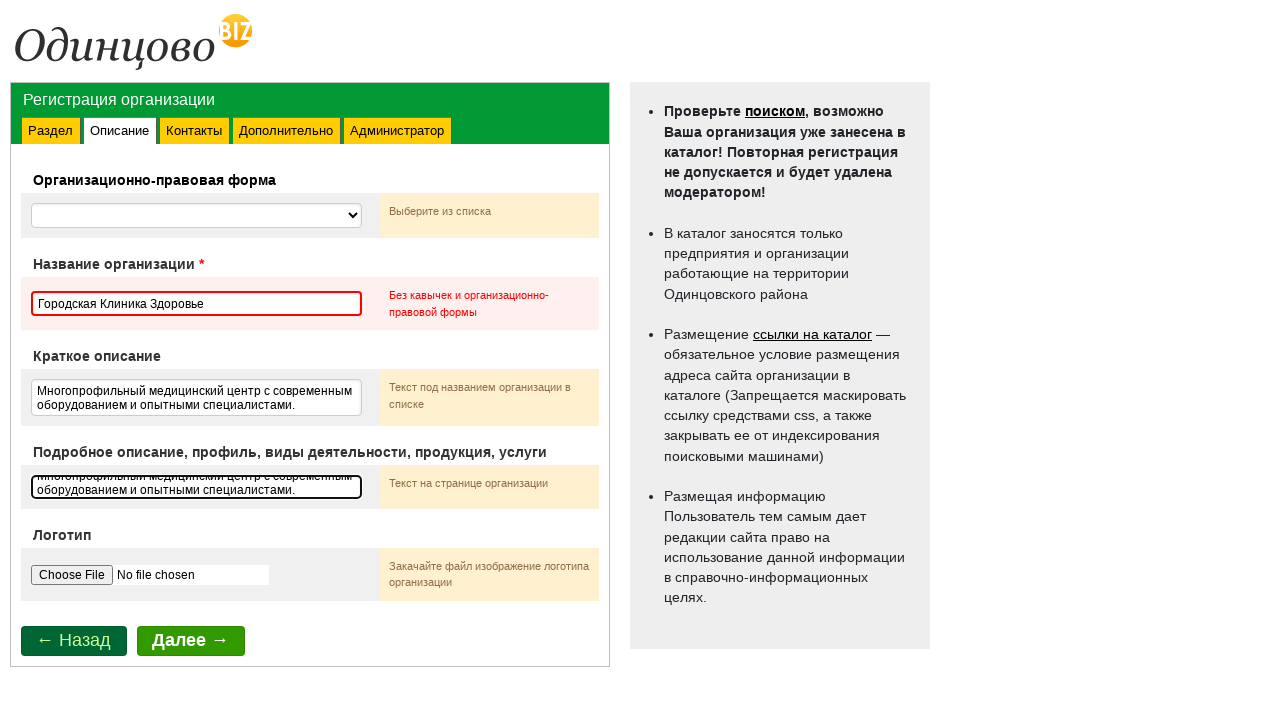

Clicked next button to proceed to contact information section at (191, 655) on xpath=/html/body/section/form/div[2]/div/div[2]/div/button[2]
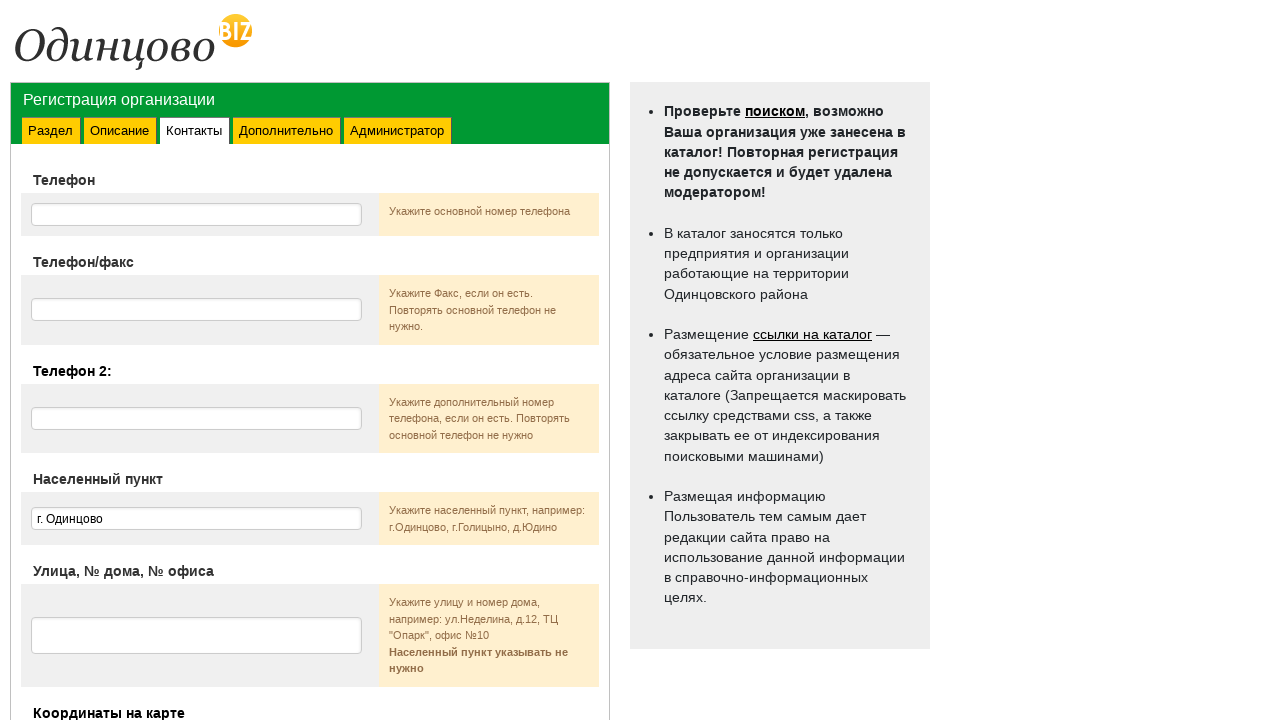

Cleared phone number field on xpath=/html/body/section/form/div[2]/div/div[3]/table/tbody/tr[2]/td[1]/input
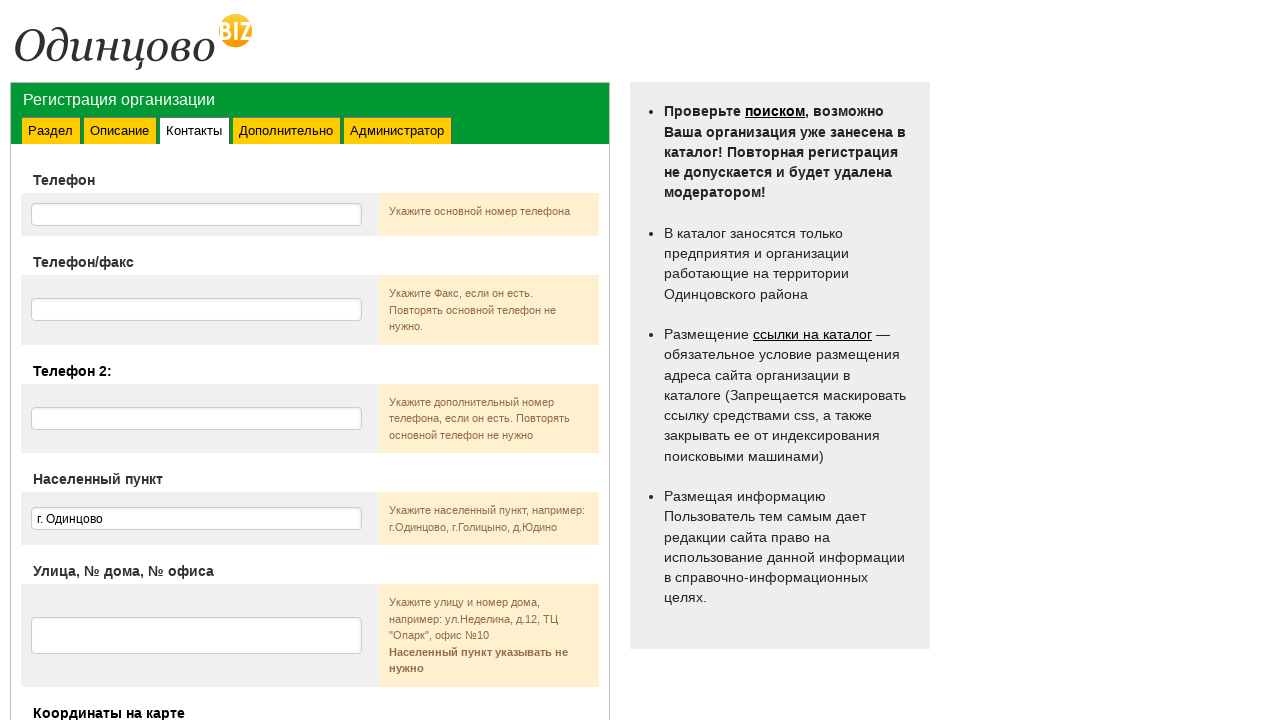

Filled phone number field with '+7 (495) 123-45-67' on xpath=/html/body/section/form/div[2]/div/div[3]/table/tbody/tr[2]/td[1]/input
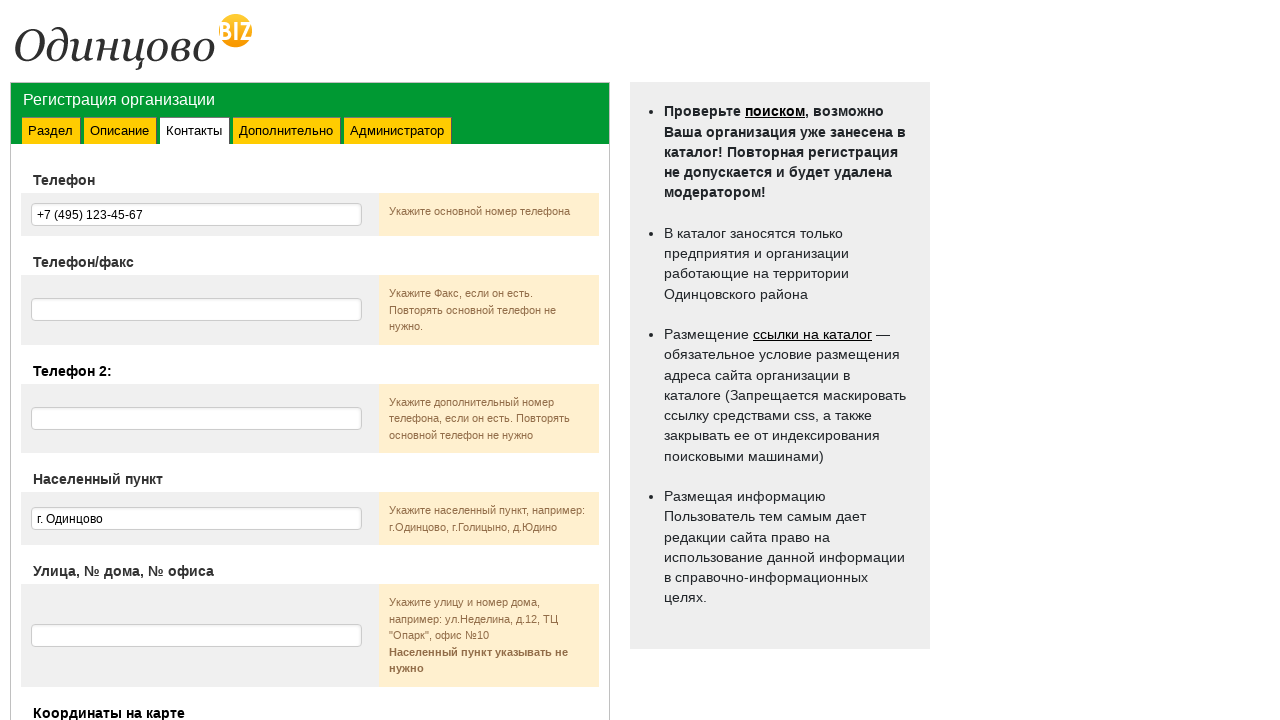

Cleared city field on xpath=/html/body/section/form/div[2]/div/div[3]/table/tbody/tr[8]/td[1]/input
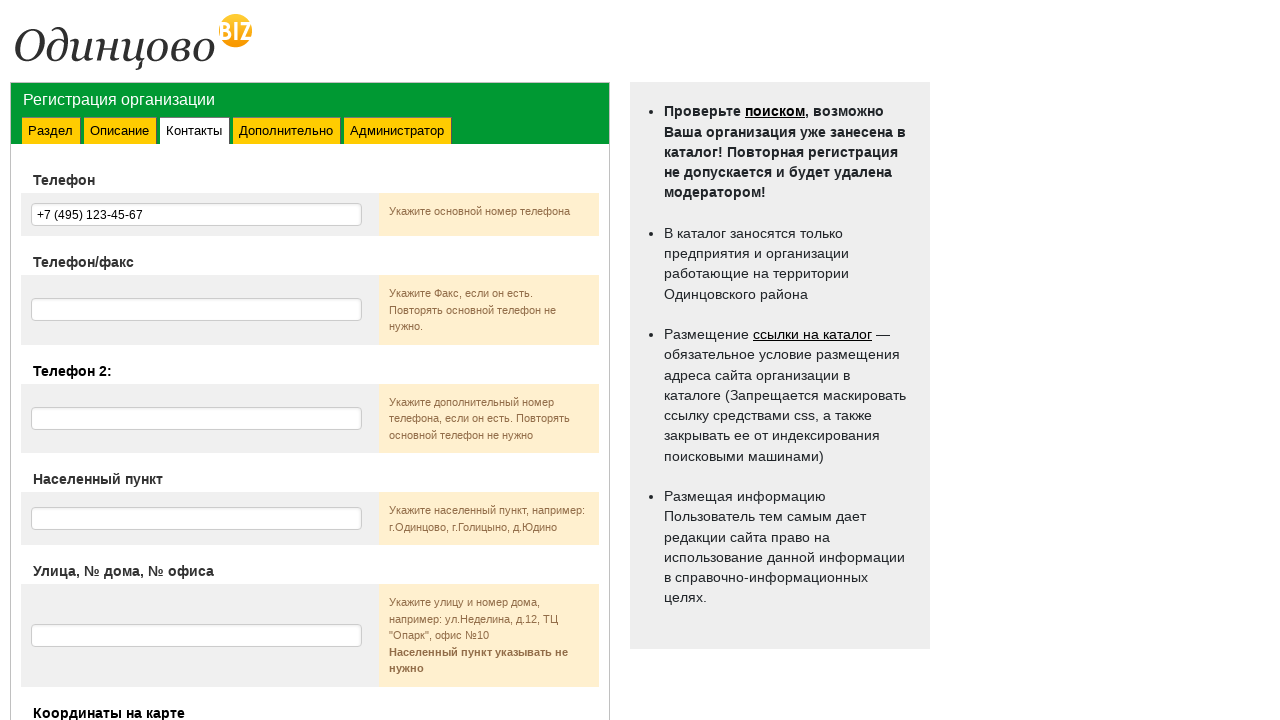

Filled city field with 'Одинцово' on xpath=/html/body/section/form/div[2]/div/div[3]/table/tbody/tr[8]/td[1]/input
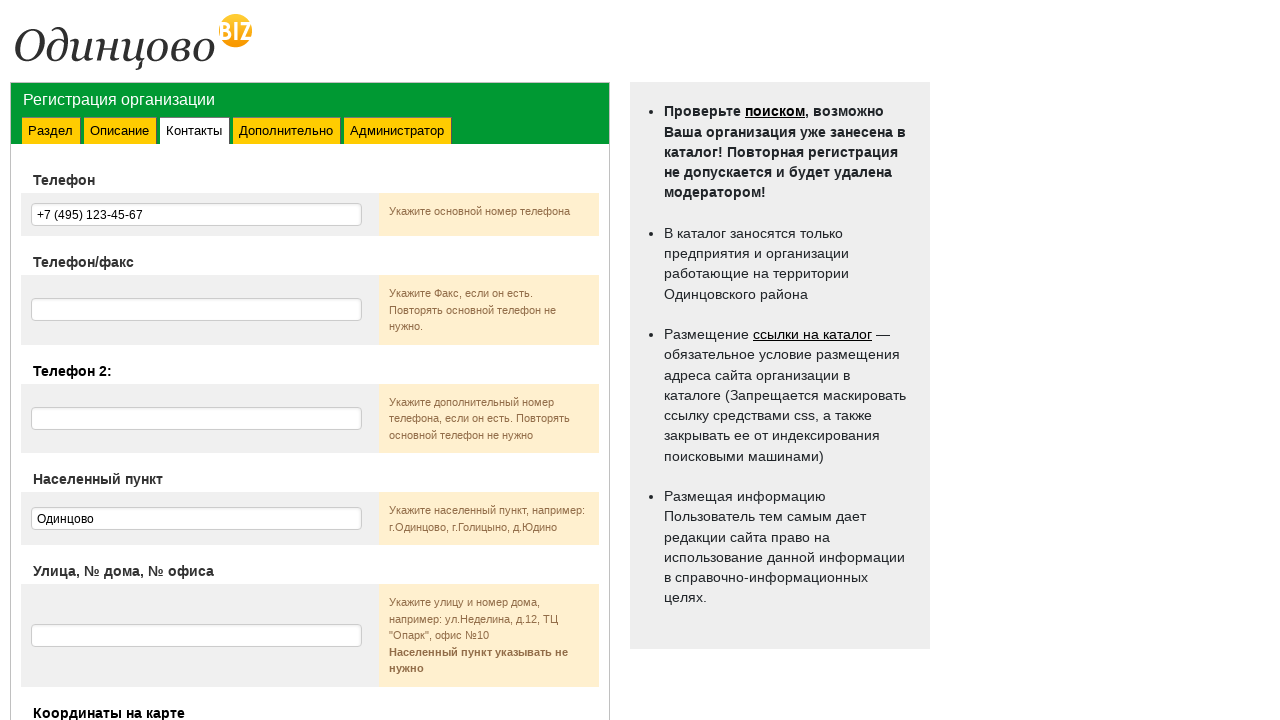

Cleared address field on xpath=/html/body/section/form/div[2]/div/div[3]/table/tbody/tr[10]/td[1]/textare
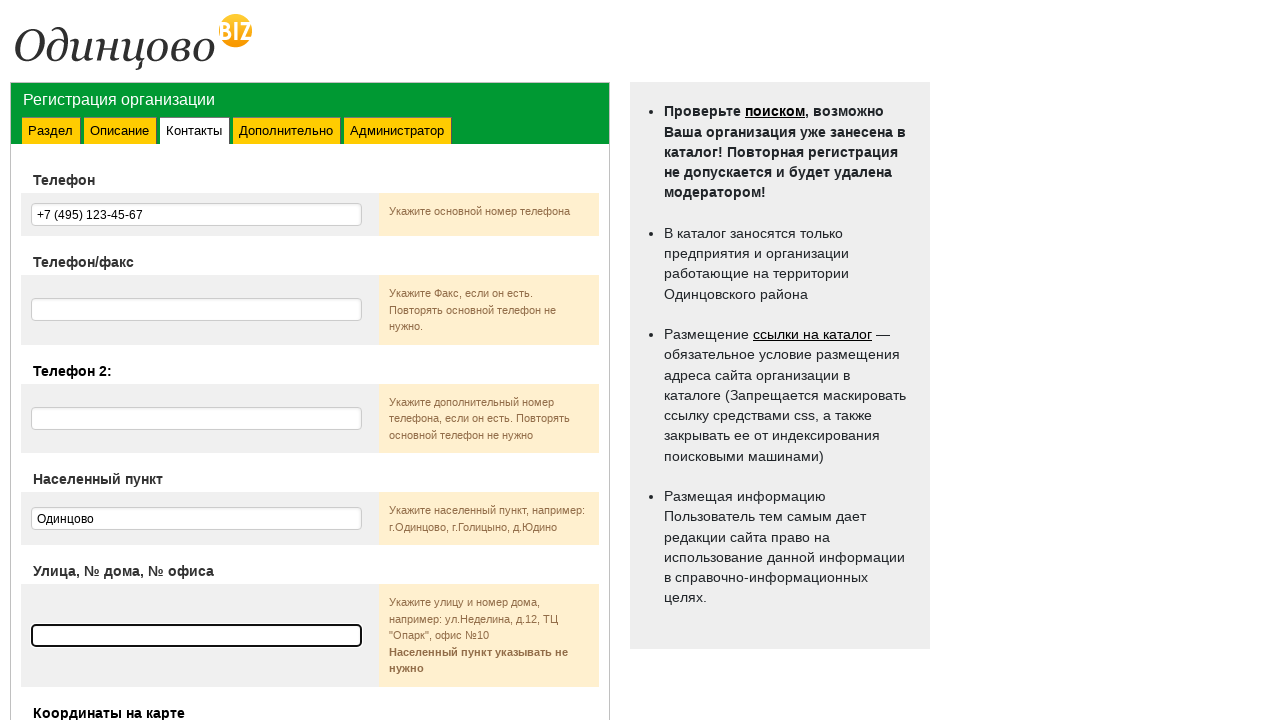

Filled address field with 'ул. Маршала Жукова, д. 15, офис 203' on xpath=/html/body/section/form/div[2]/div/div[3]/table/tbody/tr[10]/td[1]/textare
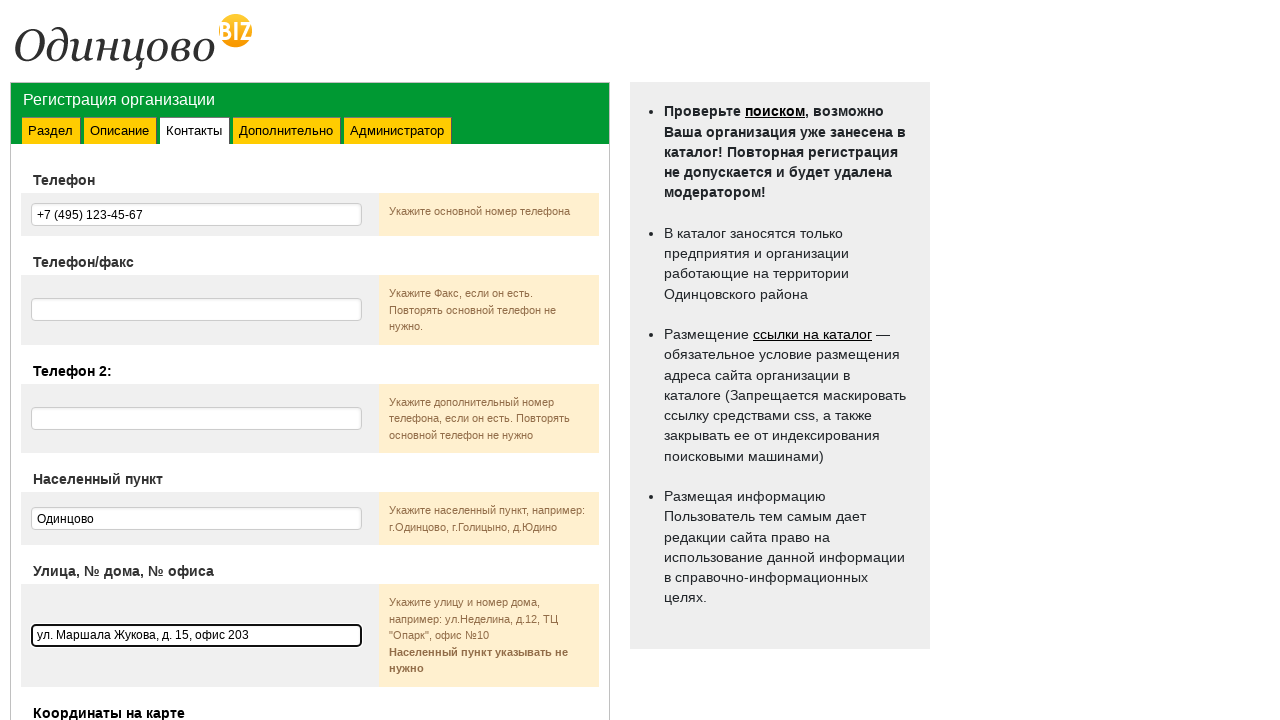

Cleared email field on xpath=/html/body/section/form/div[2]/div/div[3]/table/tbody/tr[16]/td[1]/input
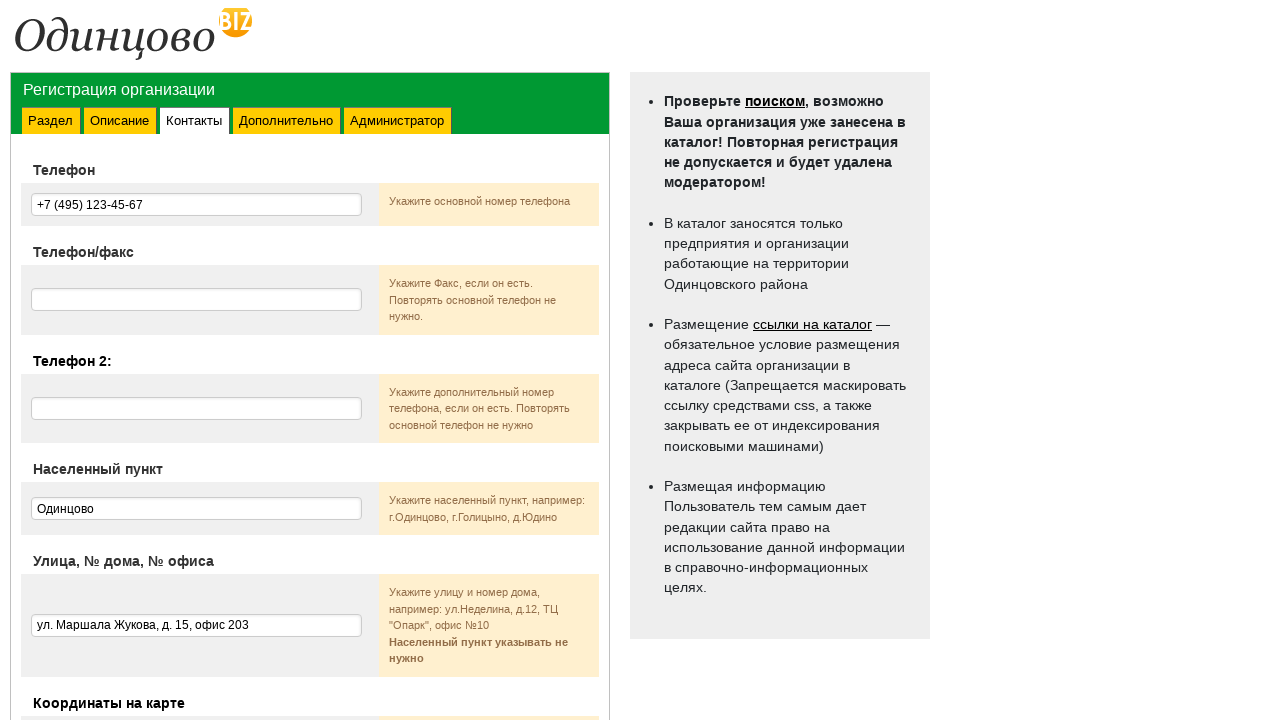

Filled email field with 'info@zdorovie-clinic.ru' on xpath=/html/body/section/form/div[2]/div/div[3]/table/tbody/tr[16]/td[1]/input
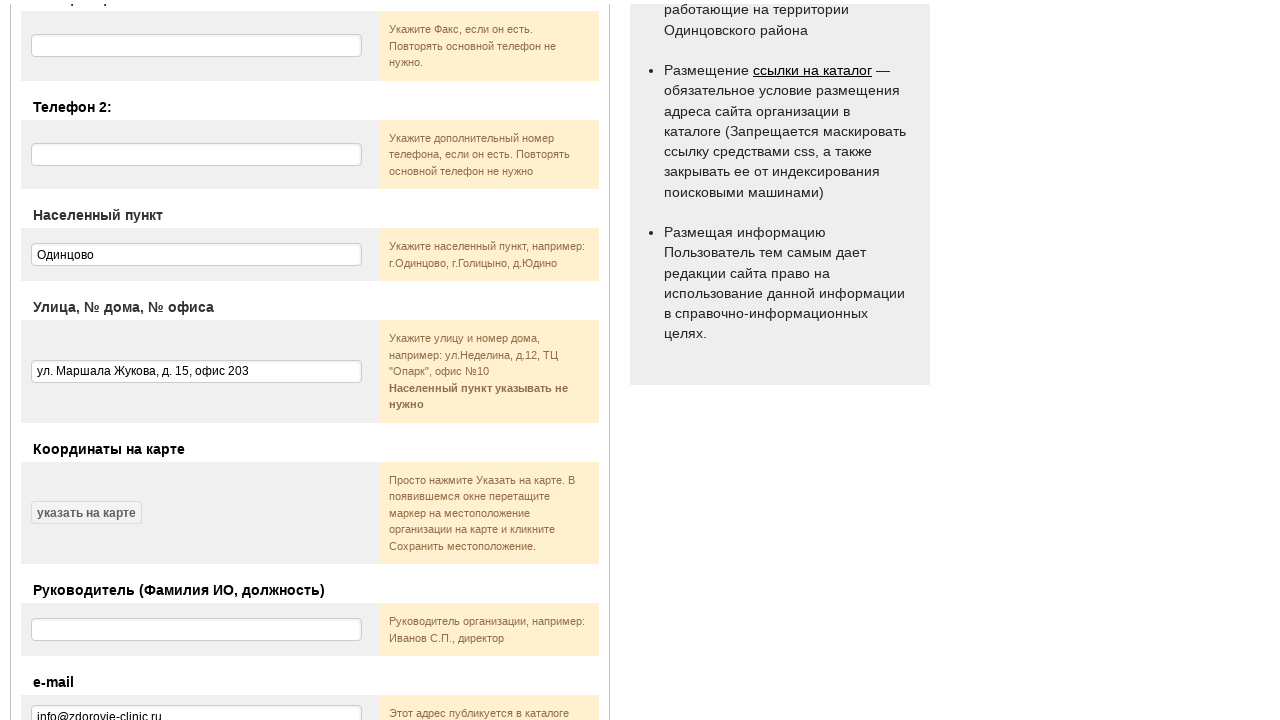

Cleared website URL field on xpath=/html/body/section/form/div[2]/div/div[3]/table/tbody/tr[20]/td[1]/input
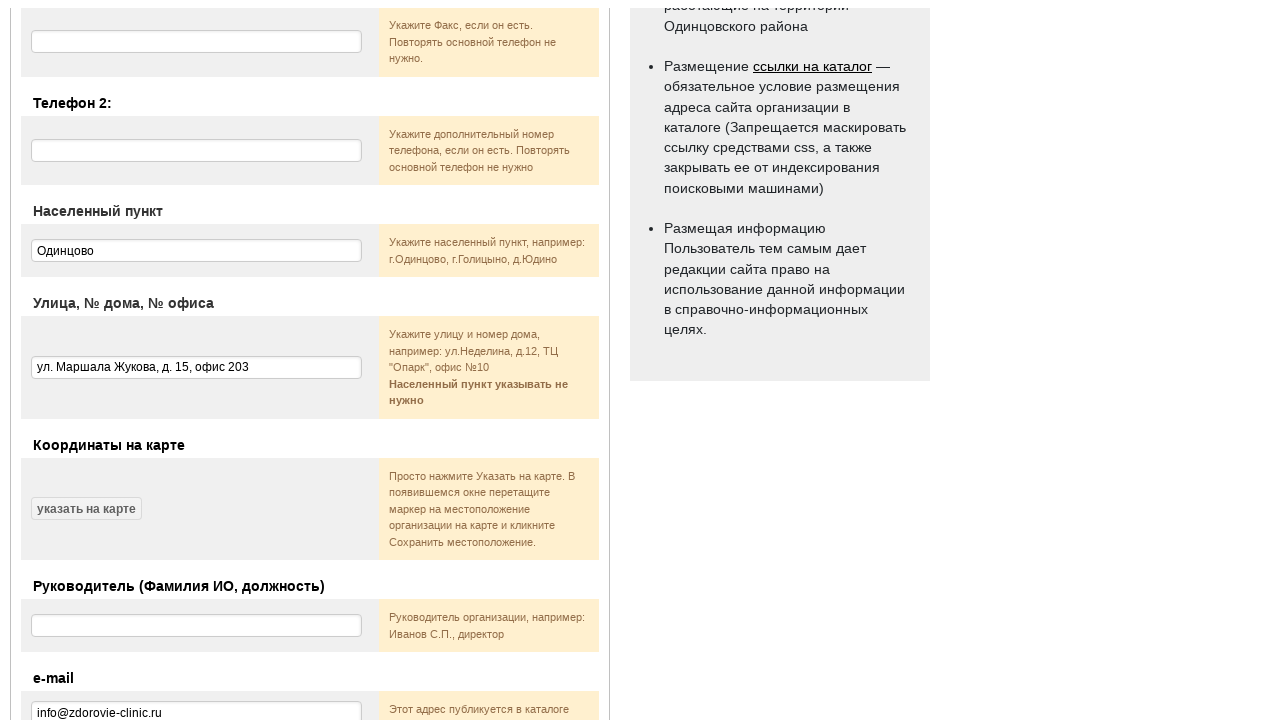

Filled website URL field with 'https://zdorovie-clinic.ru' on xpath=/html/body/section/form/div[2]/div/div[3]/table/tbody/tr[20]/td[1]/input
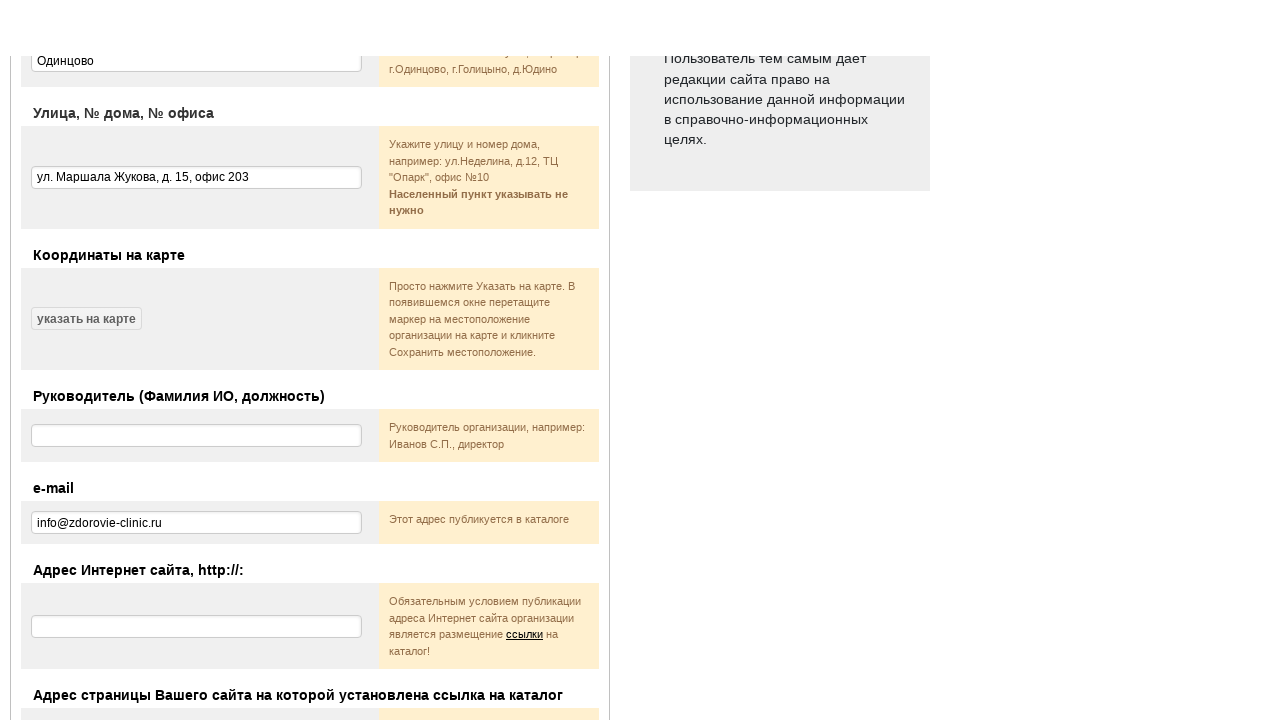

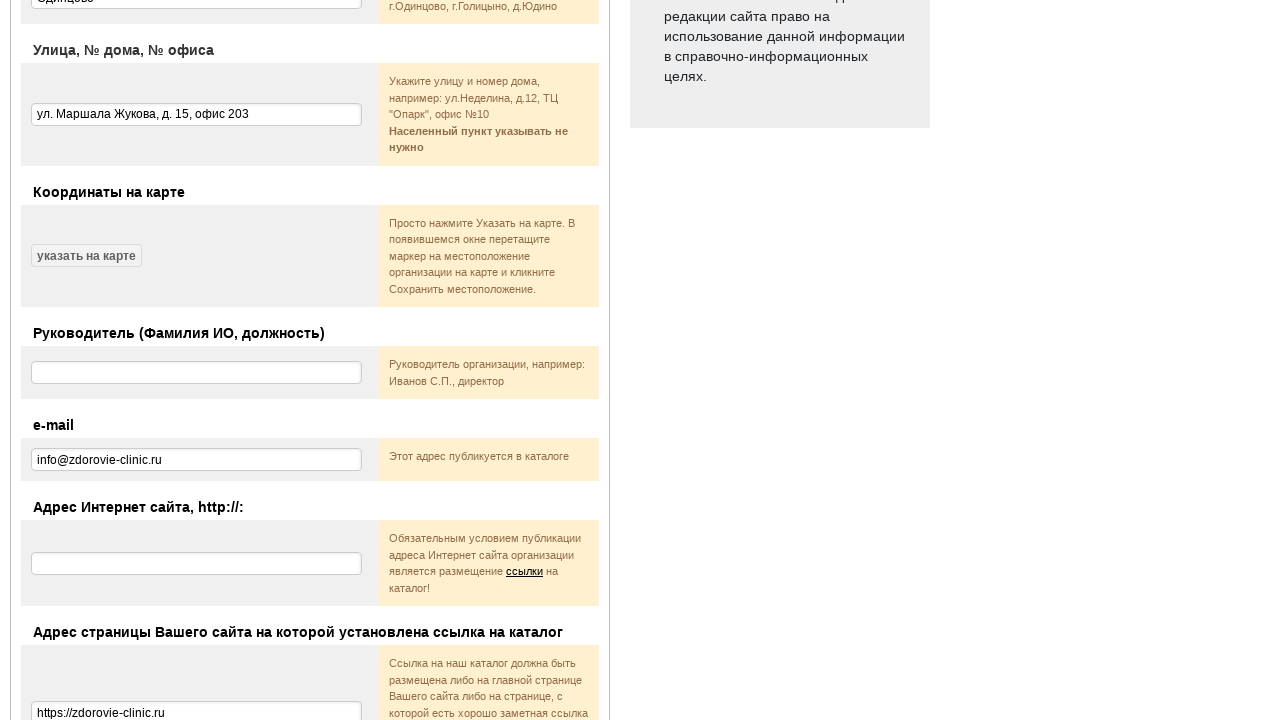